Tests todo app by adding tasks and deleting one of them using the destroy button on hover

Starting URL: https://todomvc4tasj.herokuapp.com/

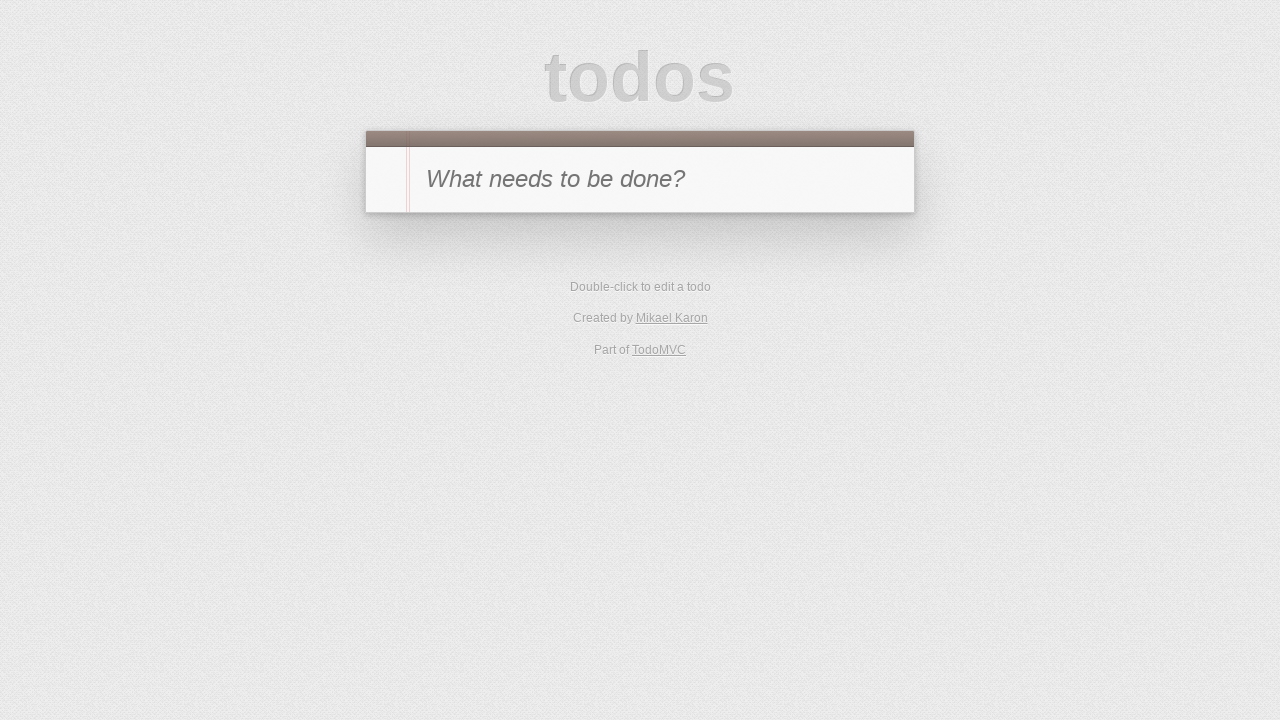

Filled new todo input with 'TaskOne' on #new-todo
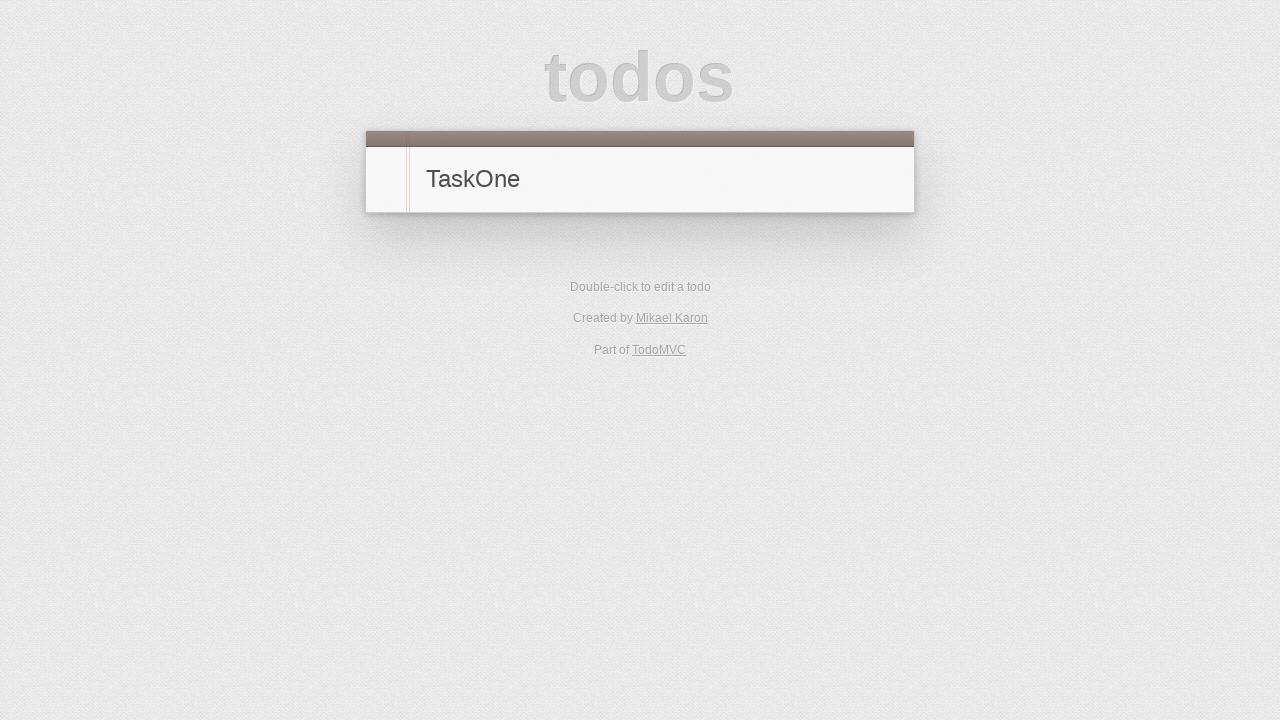

Pressed Enter to add TaskOne on #new-todo
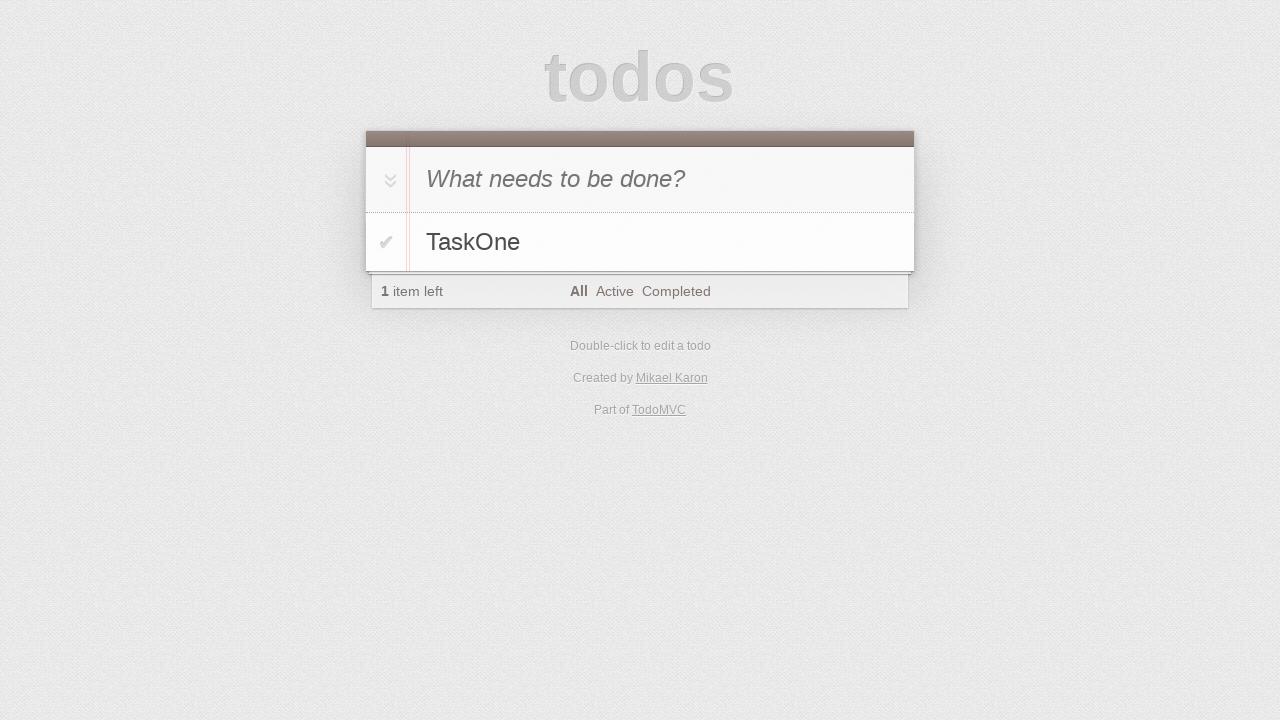

Filled new todo input with 'TaskTwo' on #new-todo
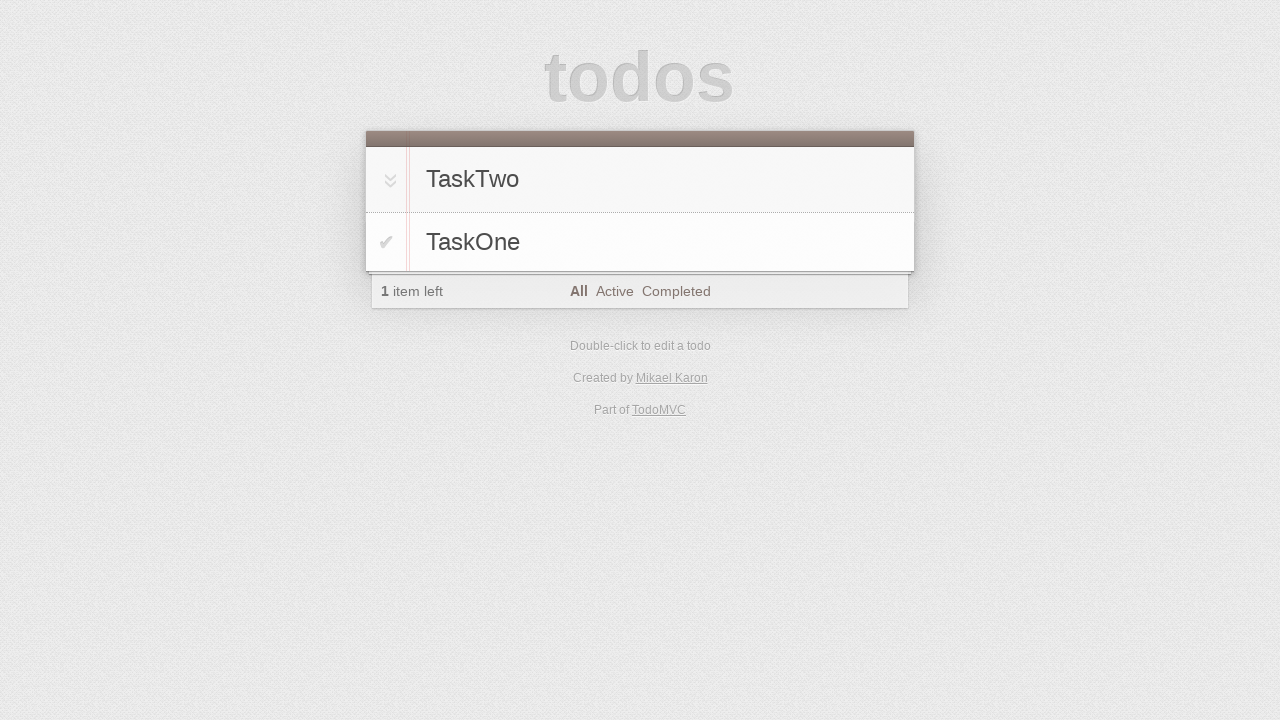

Pressed Enter to add TaskTwo on #new-todo
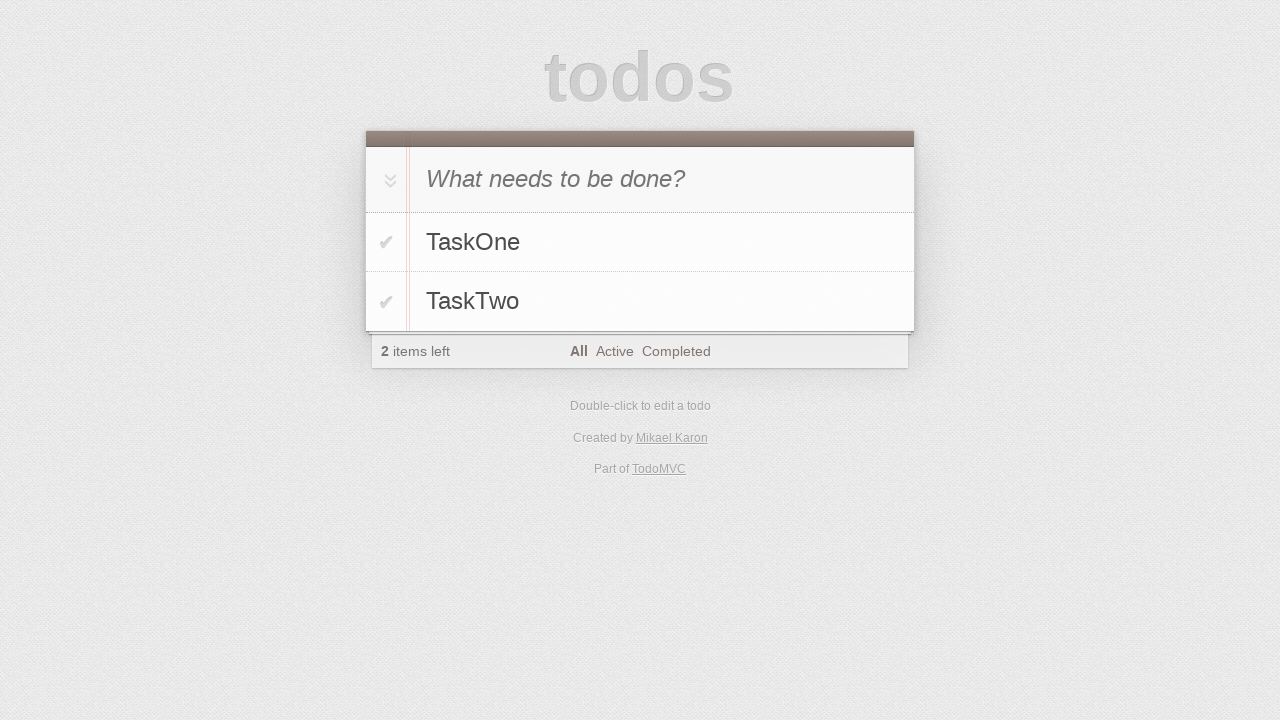

Filled new todo input with 'TaskThree' on #new-todo
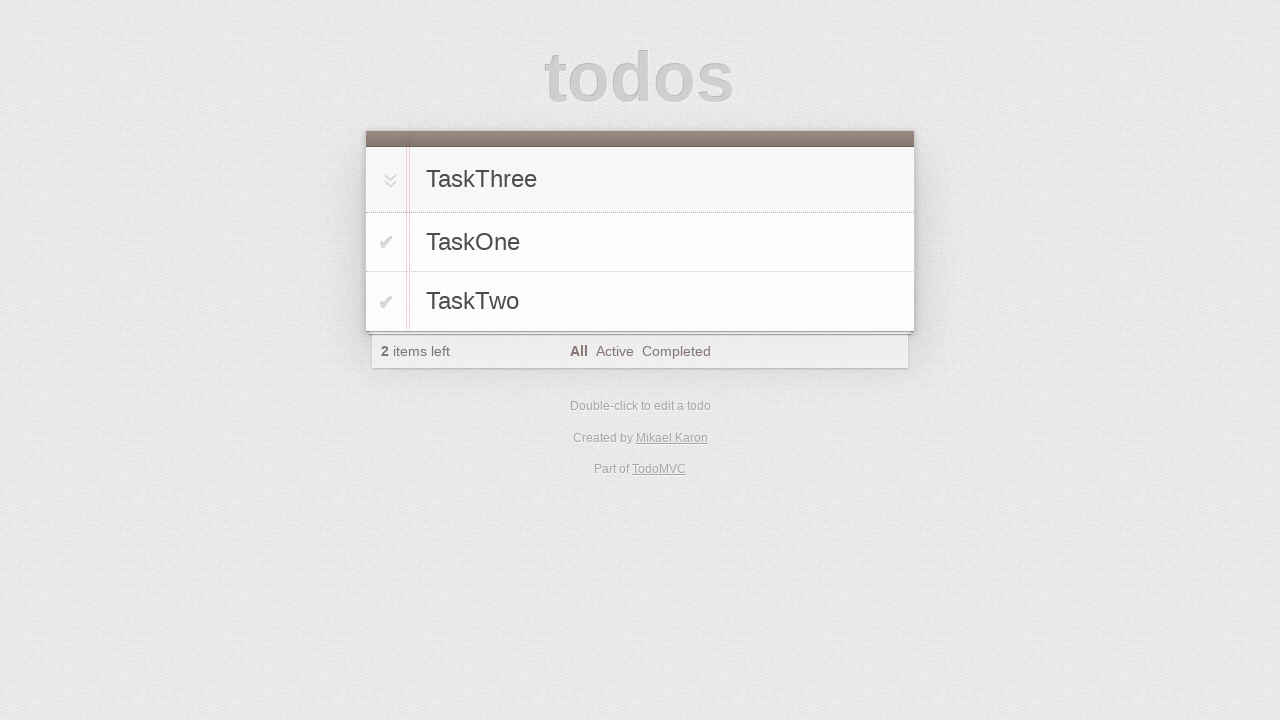

Pressed Enter to add TaskThree on #new-todo
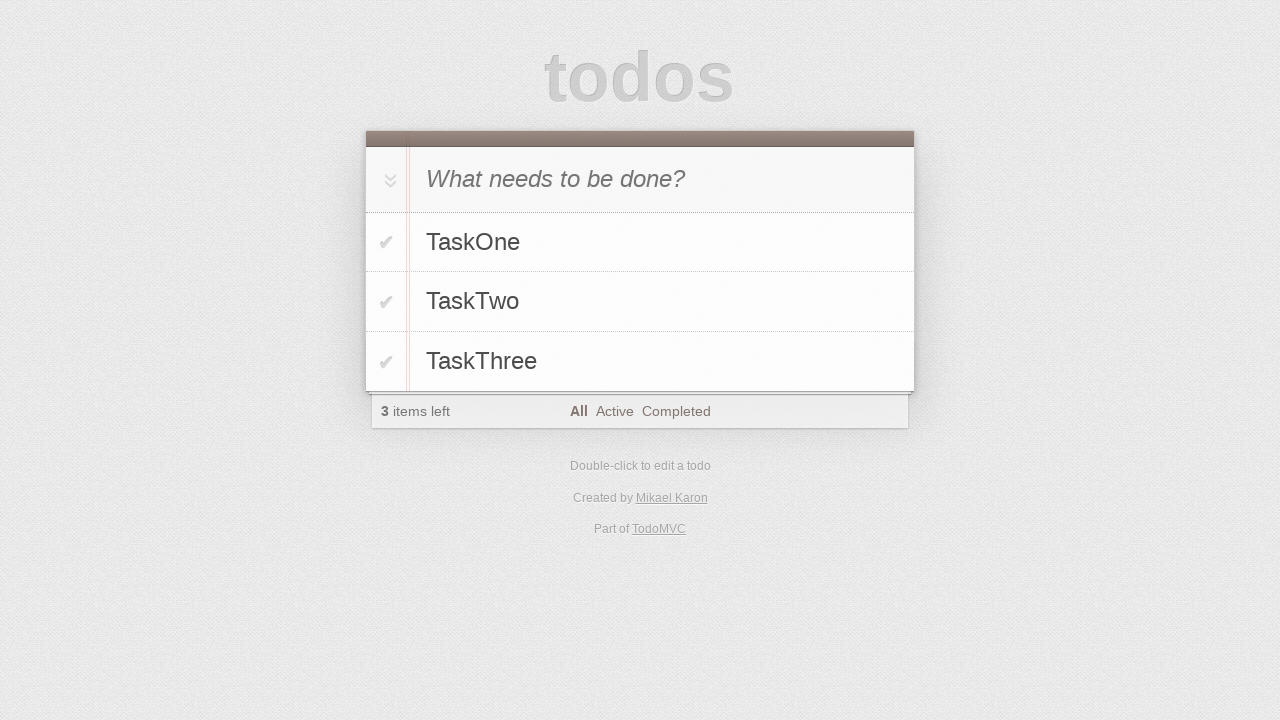

Hovered over TaskOne to reveal destroy button at (662, 242) on label:text('TaskOne')
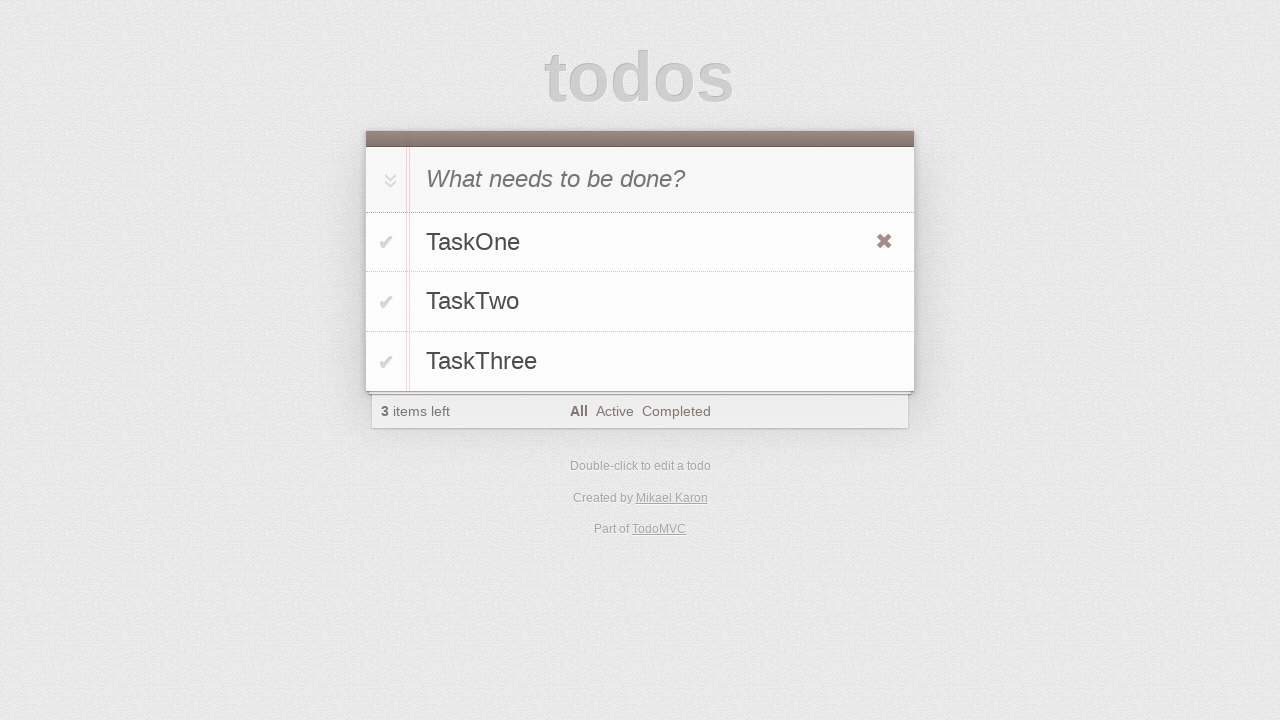

Clicked destroy button to delete TaskOne at (884, 242) on button.destroy
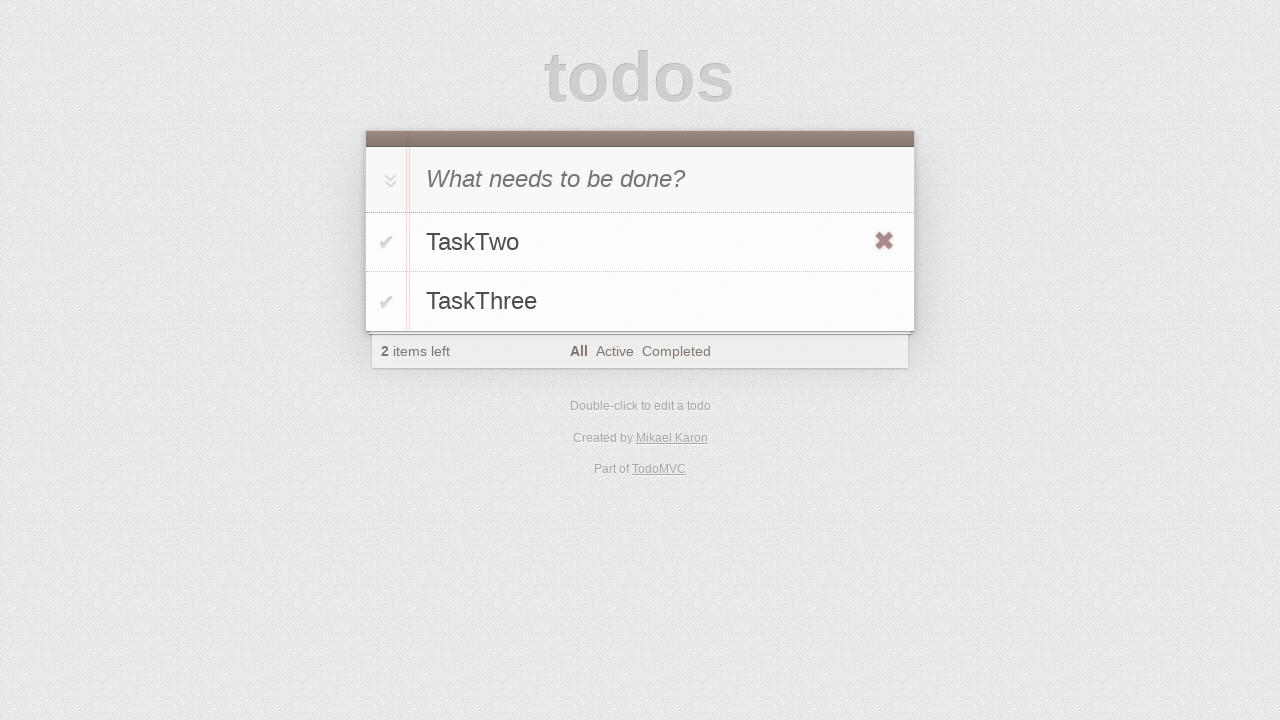

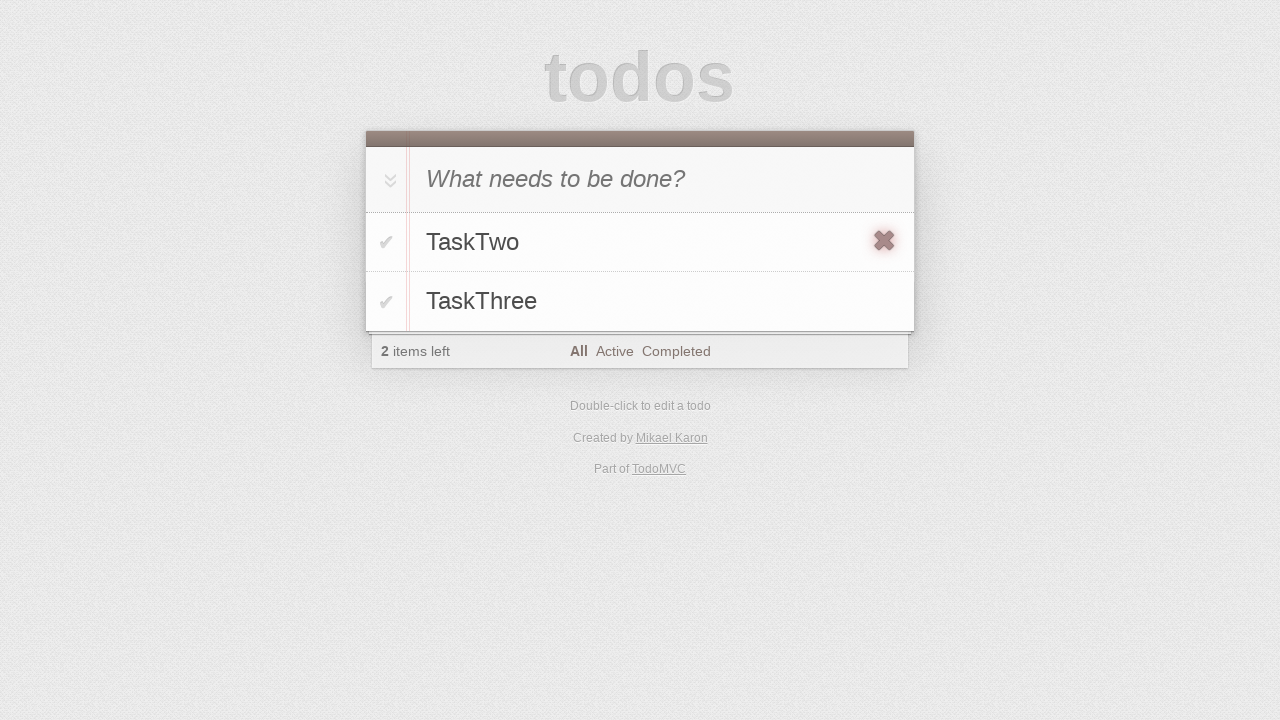